Navigates to FreeCRM website and clicks on the Pricing link after waiting for it to be visible

Starting URL: https://classic.freecrm.com/

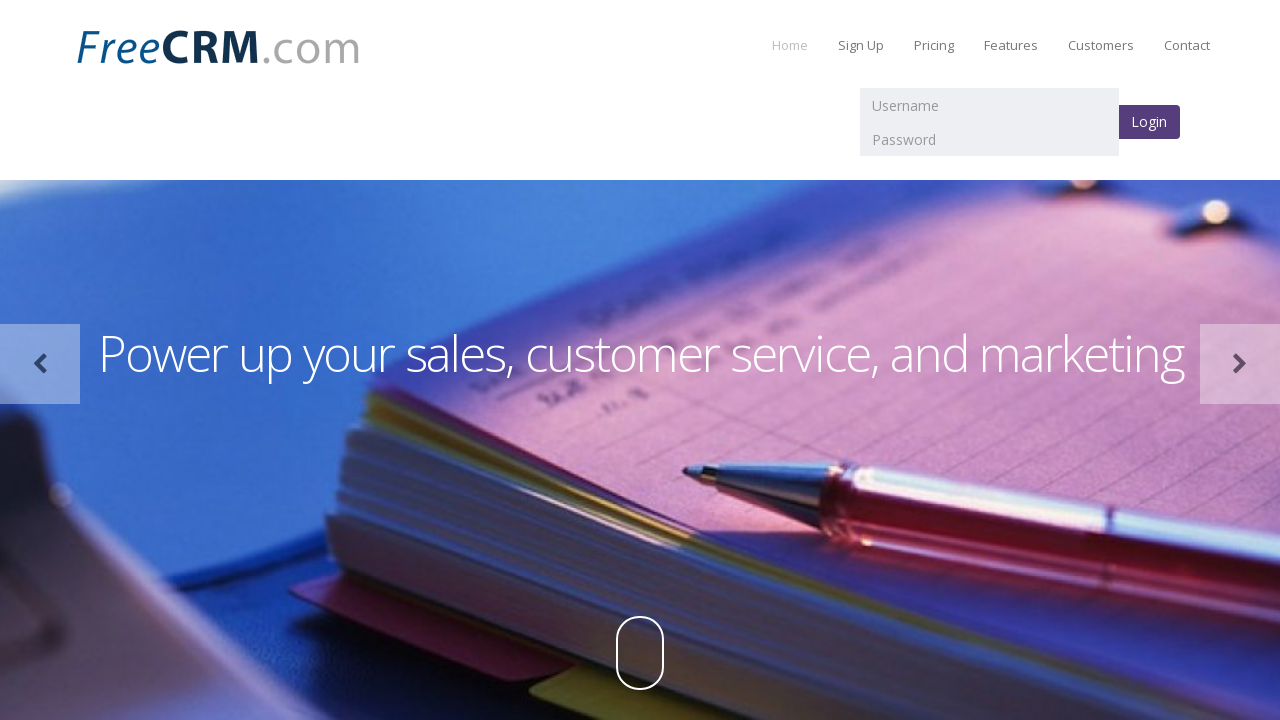

Navigated to FreeCRM website
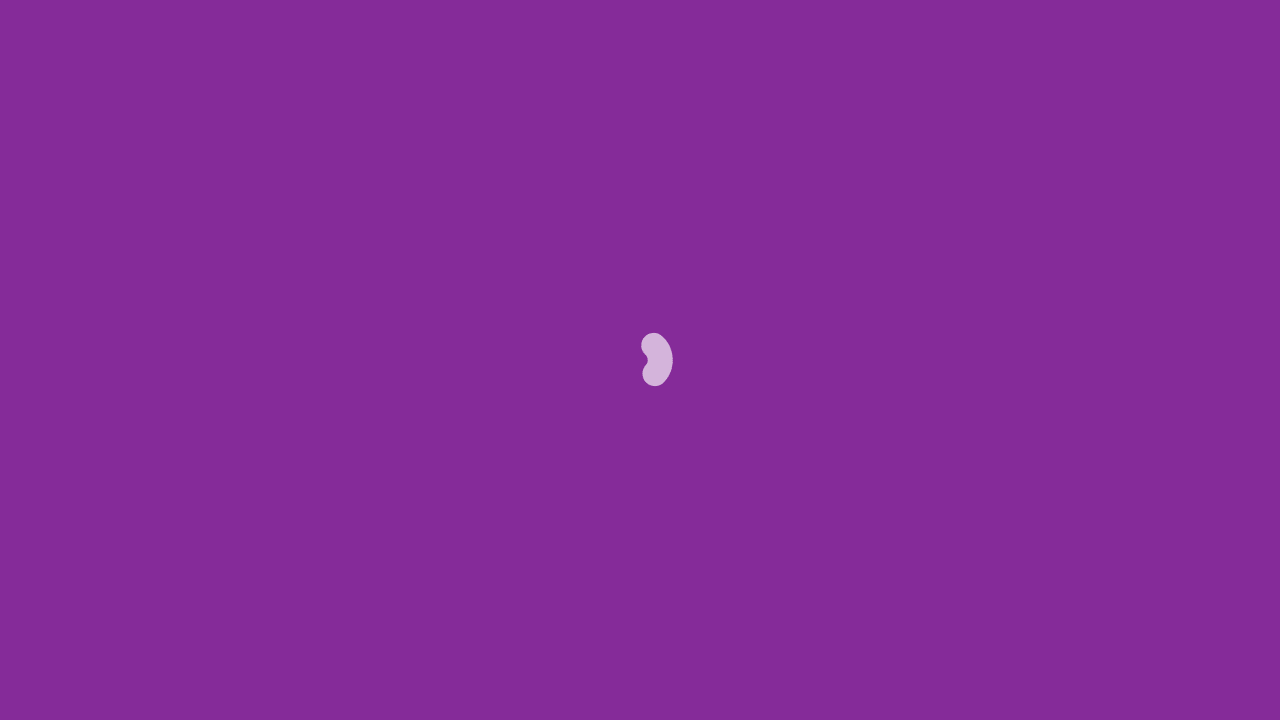

Waited for Pricing link to become visible
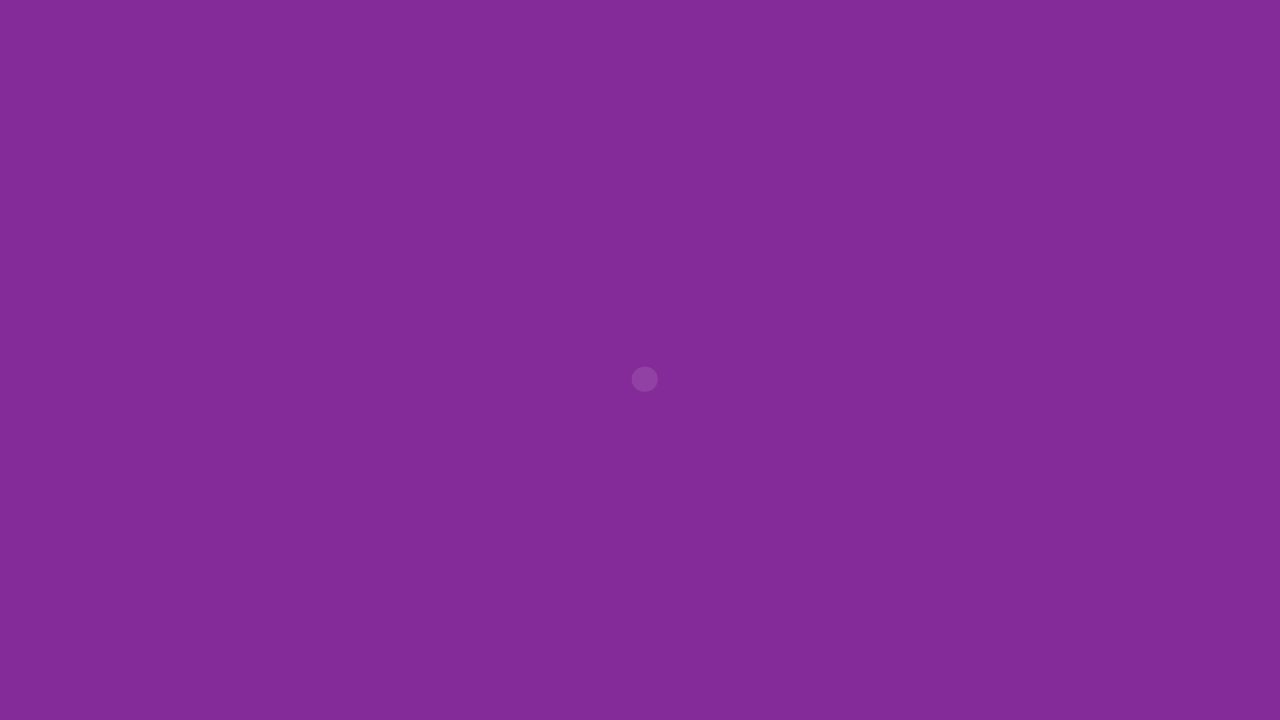

Clicked on the Pricing link at (934, 45) on a:text('Pricing')
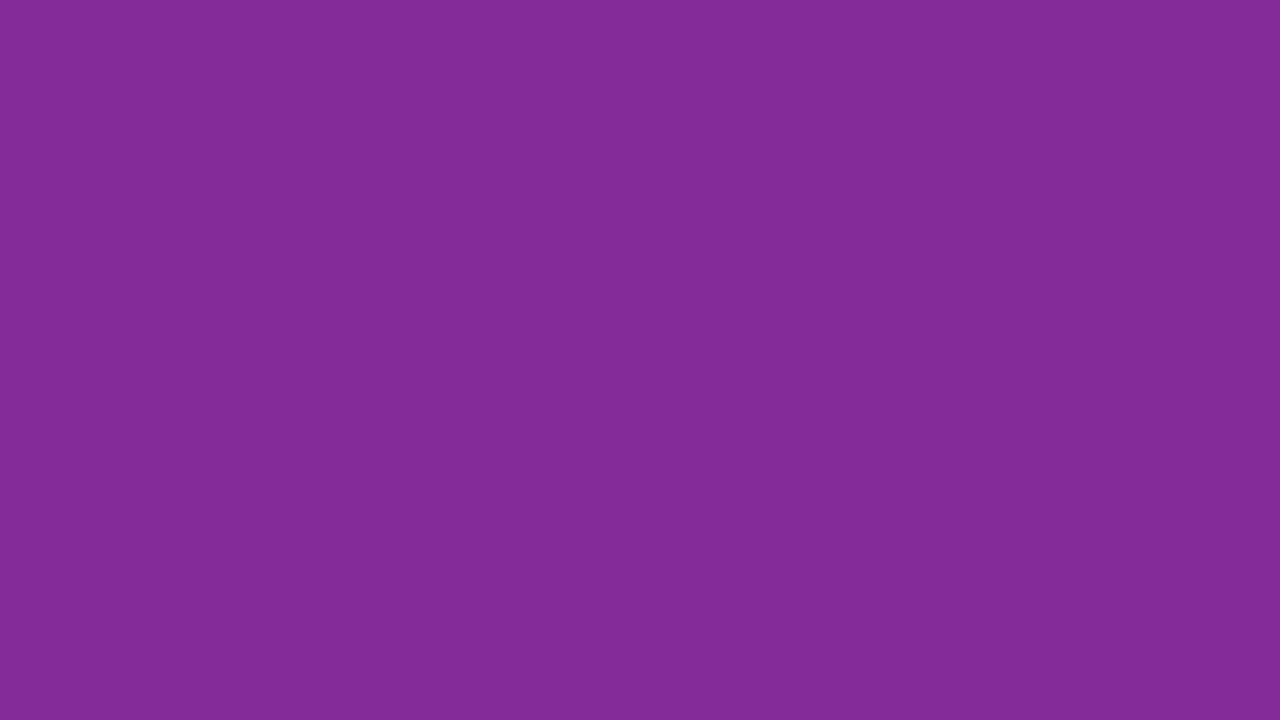

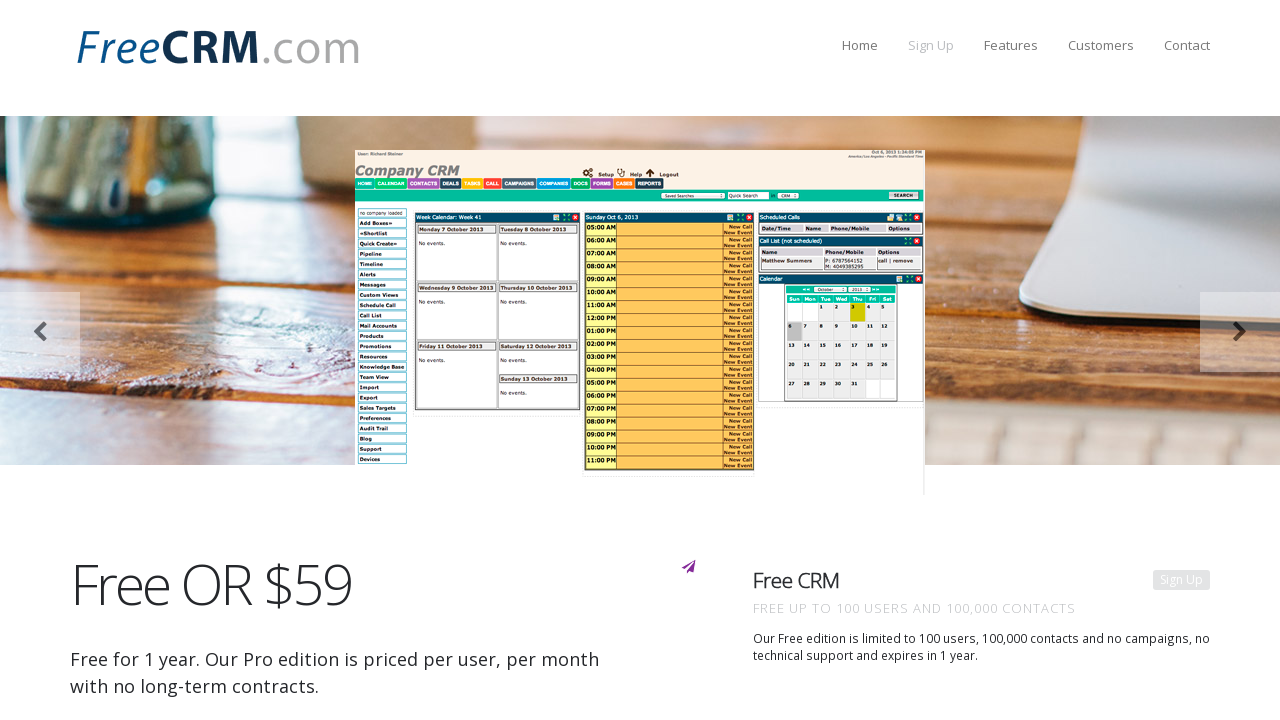